Tests prompt box alert by entering a name and dismissing the prompt to verify no result is displayed.

Starting URL: https://demoqa.com/alerts

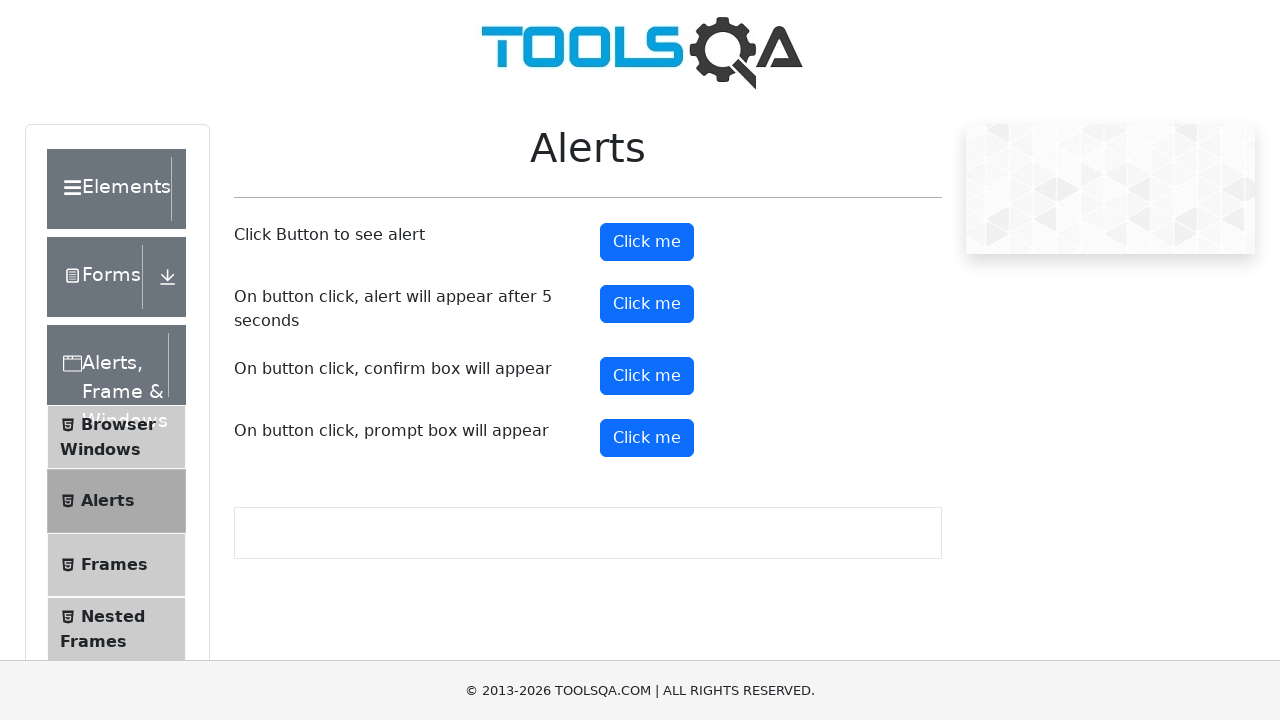

Set up dialog handler to dismiss prompts
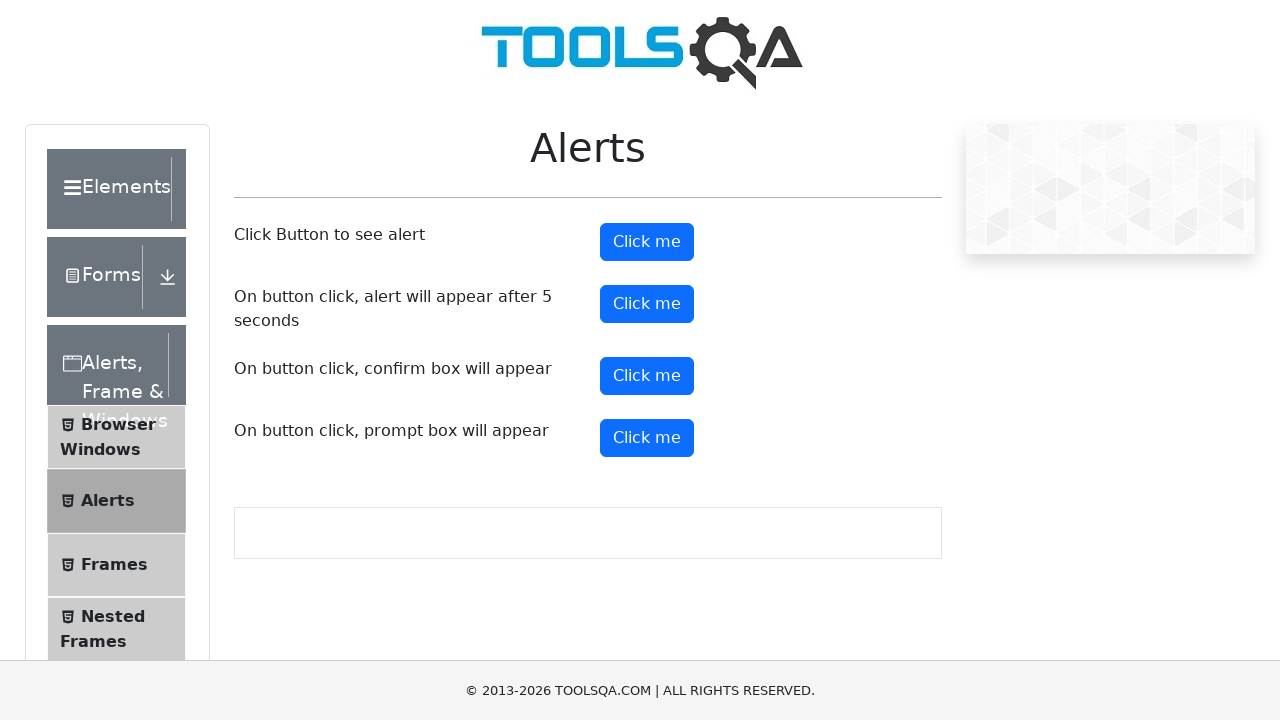

Clicked prompt button to trigger alert at (647, 438) on #promtButton
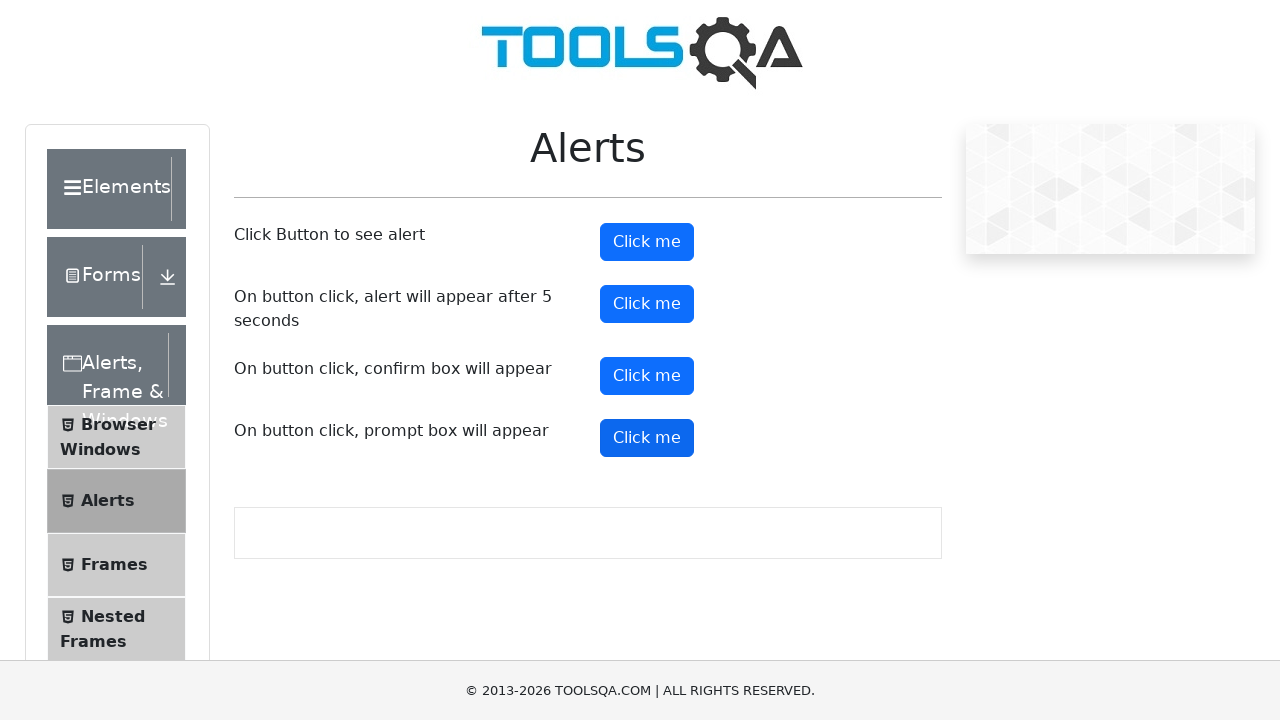

Waited for prompt dialog to be dismissed and verified no result is displayed
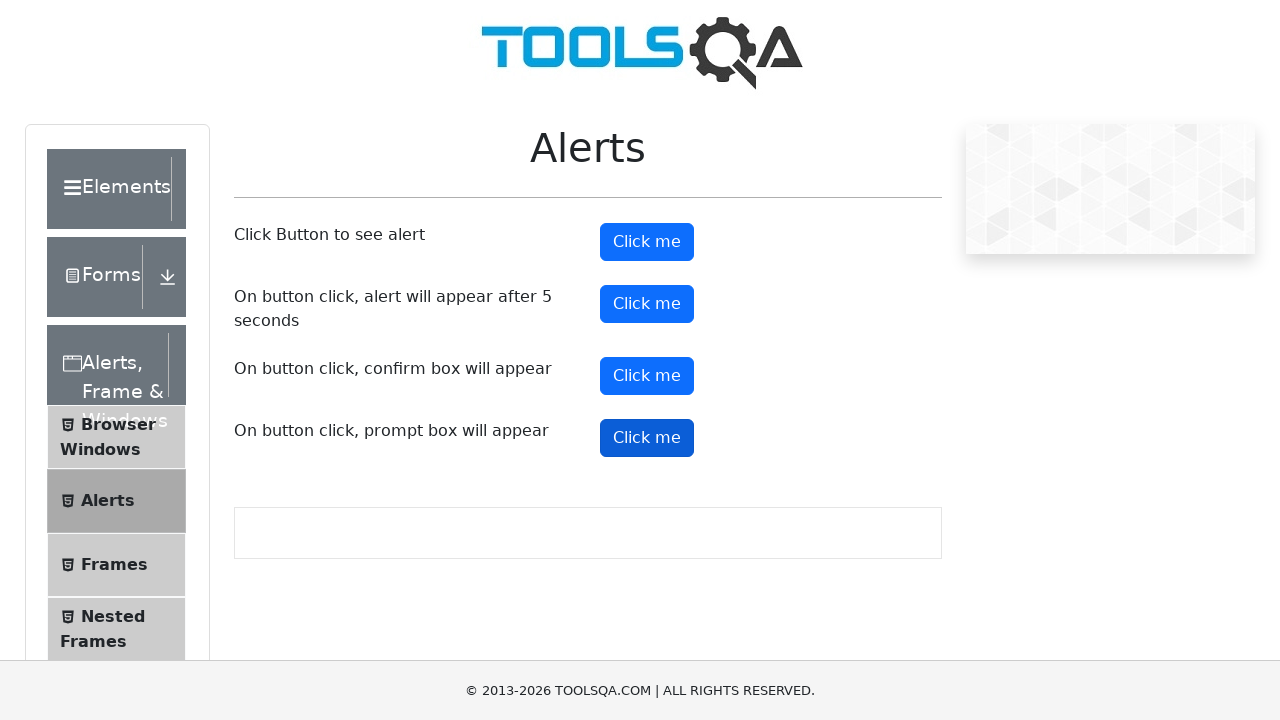

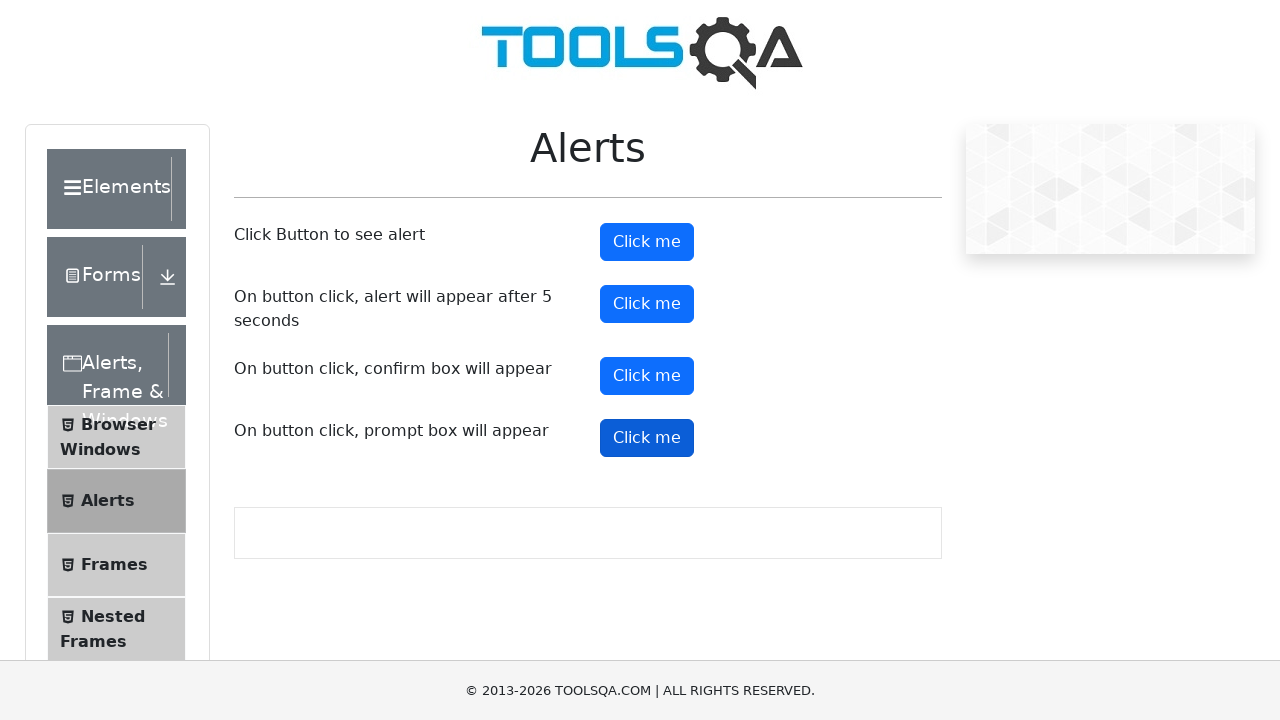